Tests navigation by clicking link to return to index page, then clicking on disabled element link and verifying page content

Starting URL: https://www.selenium.dev/selenium/web/web-form.html

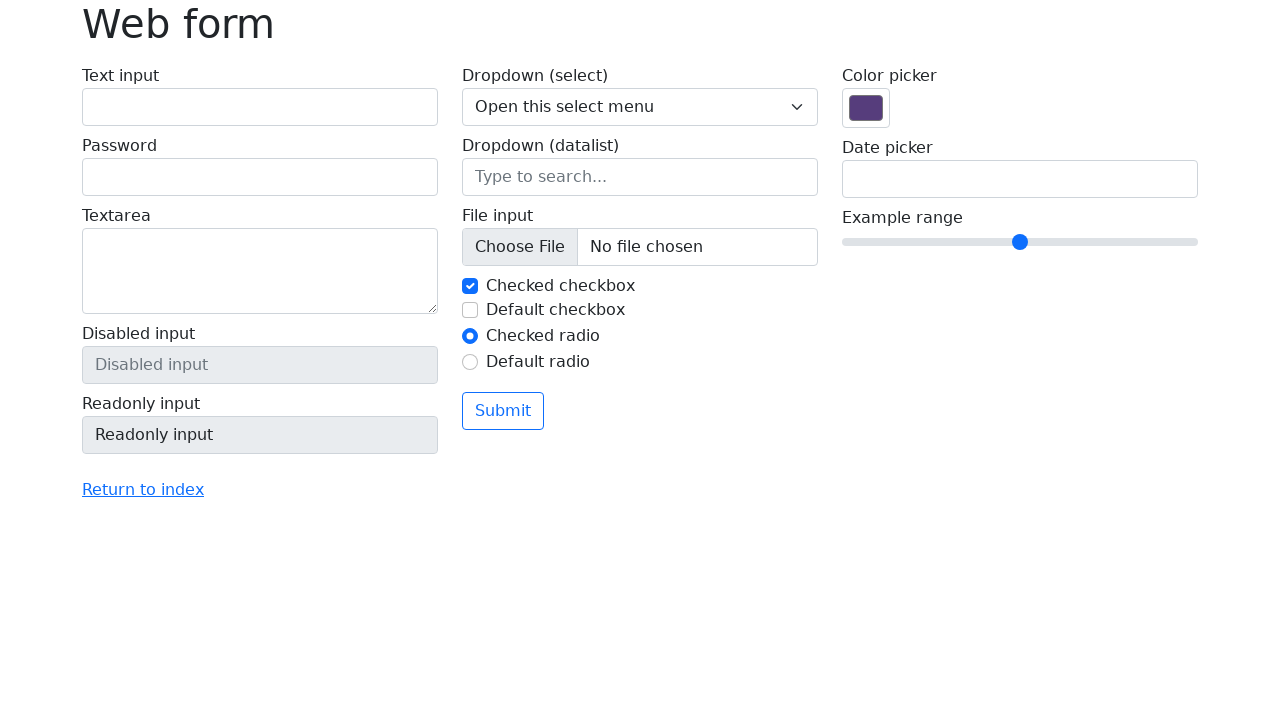

Clicked link to return to index page at (143, 490) on a[href='./index.html']
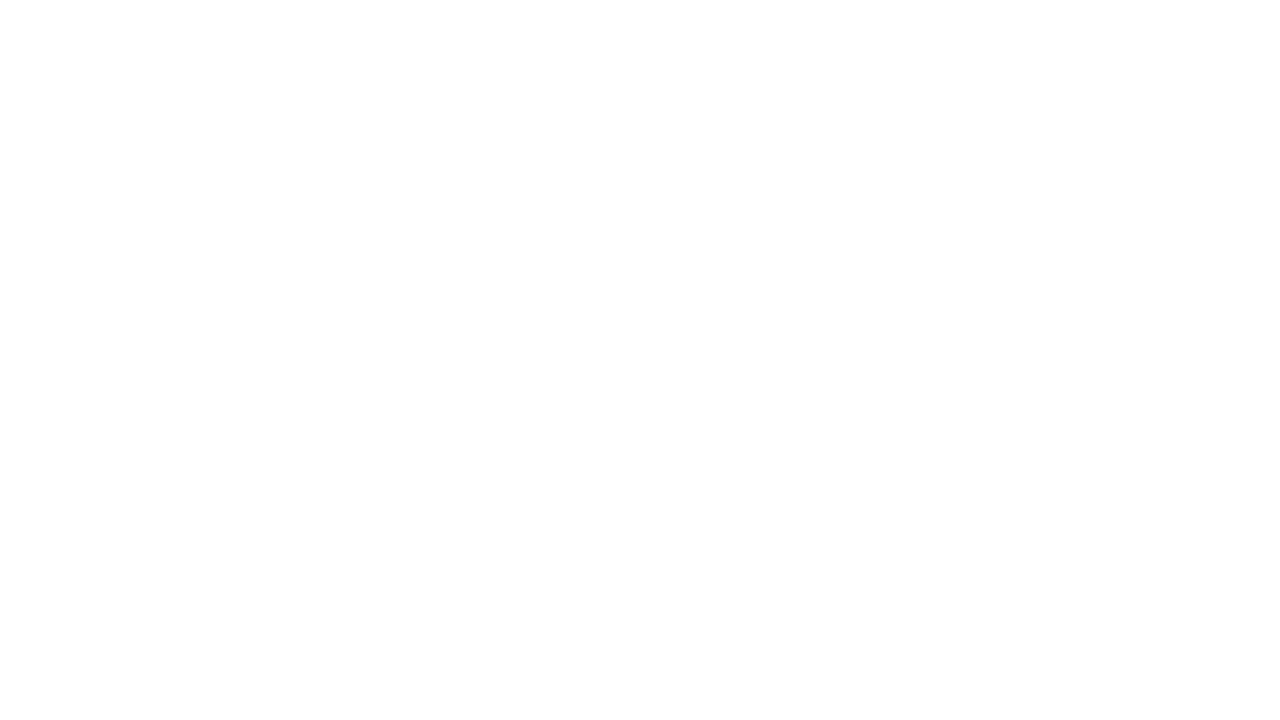

Clicked link to disabled element page at (153, 492) on a[href='click_tests/disabled_element.html']
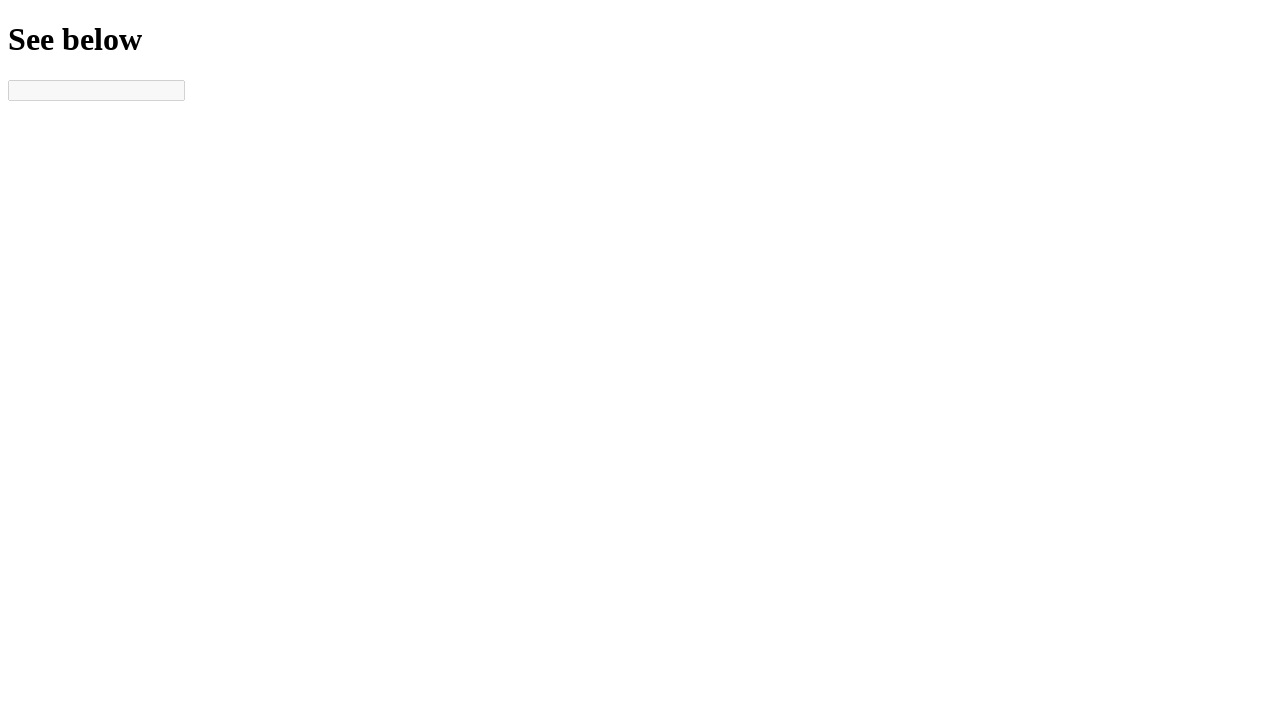

Waited for page content to load - 'See below' text appeared
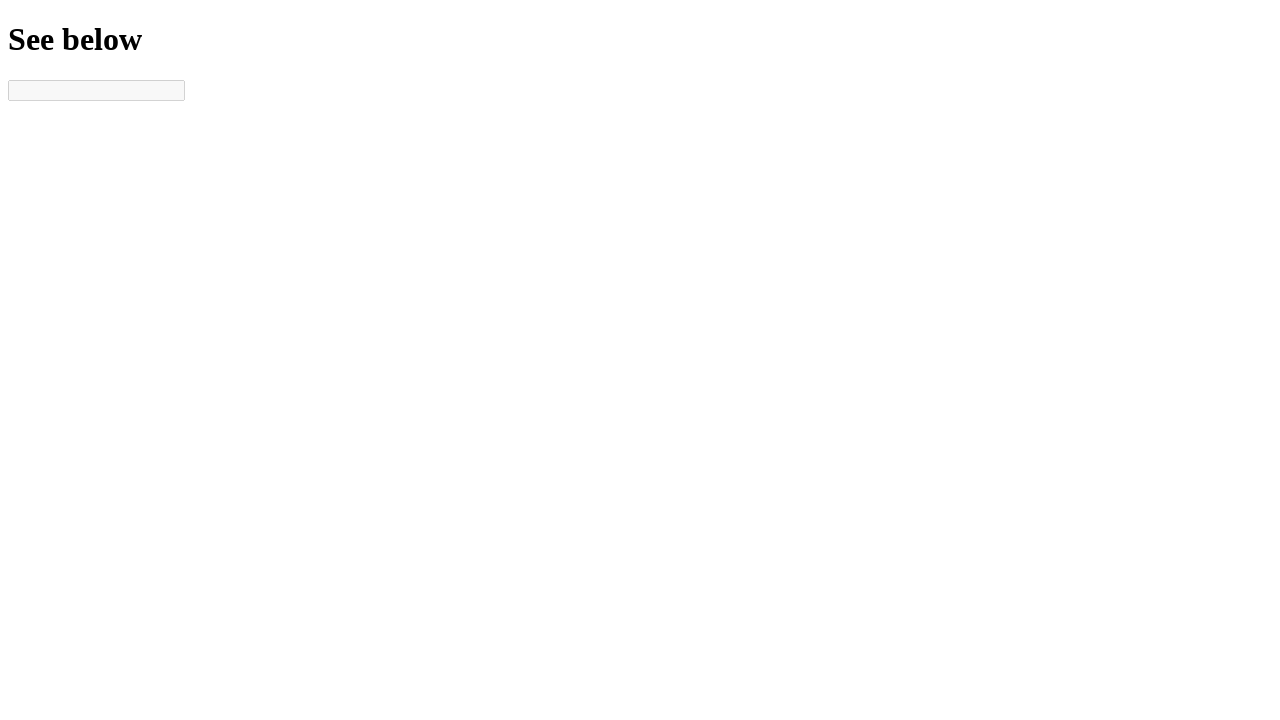

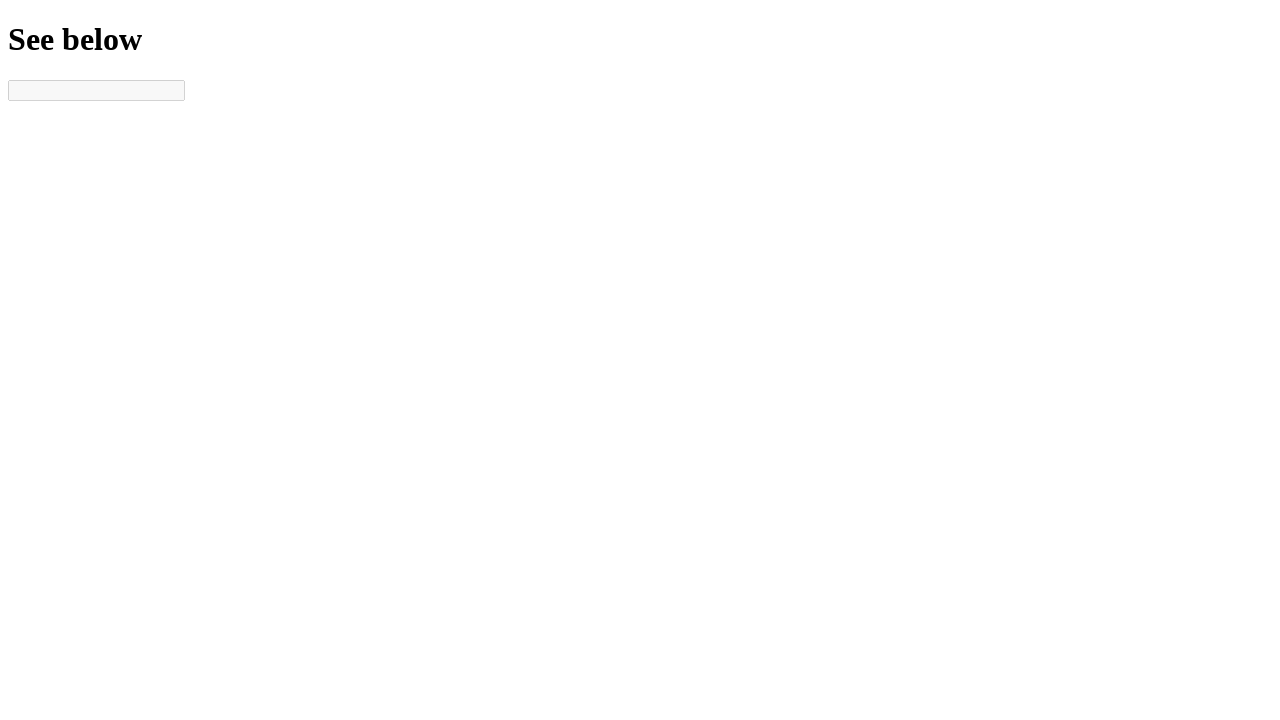